Tests form interaction and navigation on an Angular practice site, including filling a name field, clicking the shop button, and scrolling to the bottom of the page

Starting URL: https://rahulshettyacademy.com/angularpractice

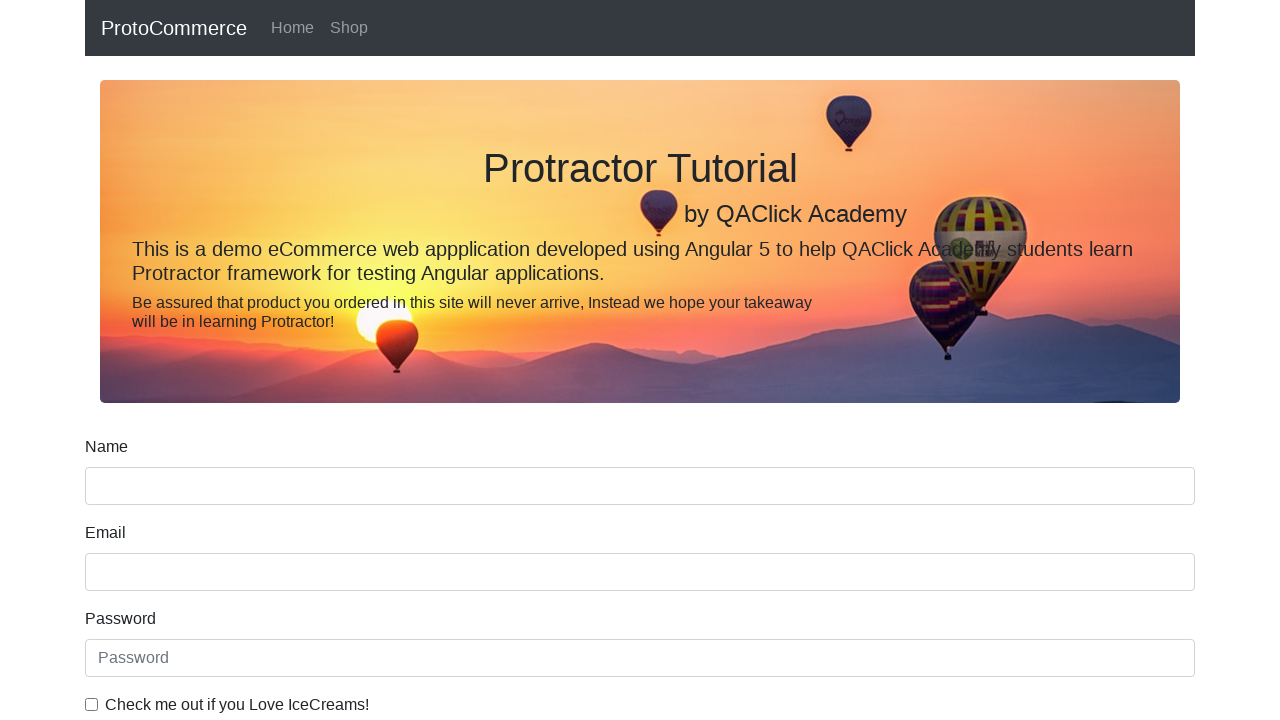

Filled name field with 'hello' on input[name='name']
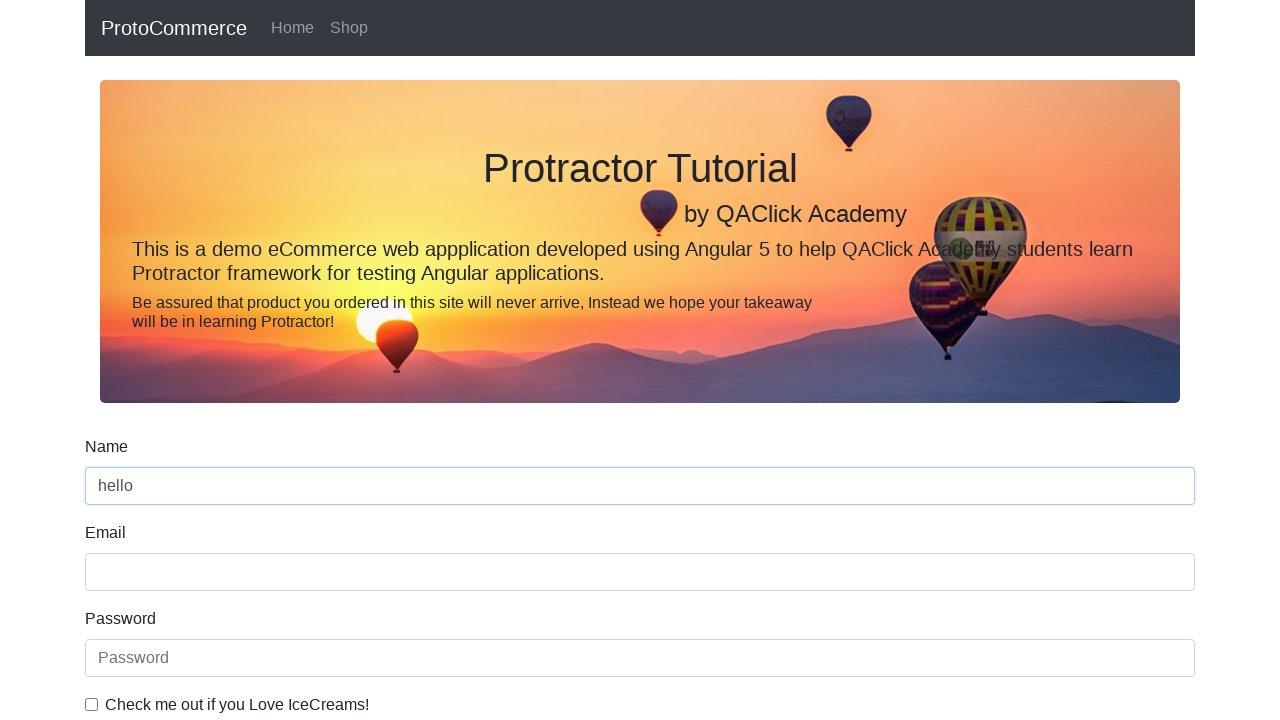

Retrieved name field value for verification
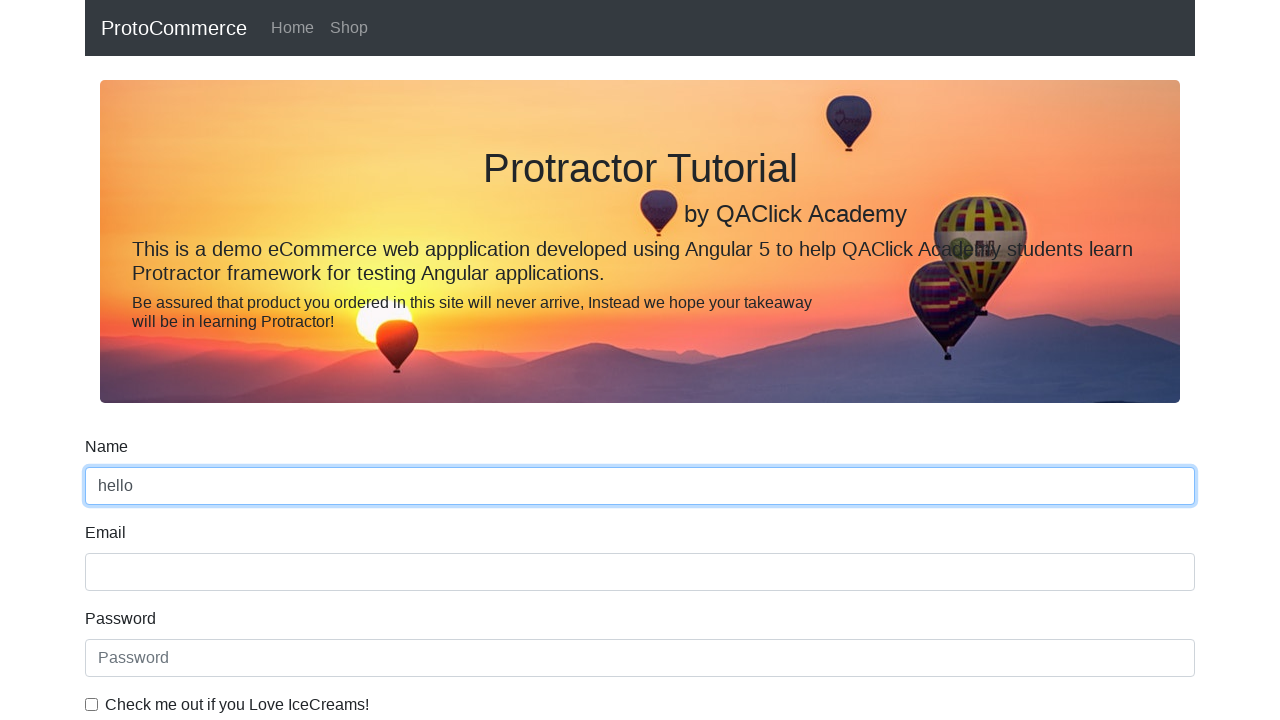

Clicked shop button to navigate to shop page at (349, 28) on a[href*='shop']
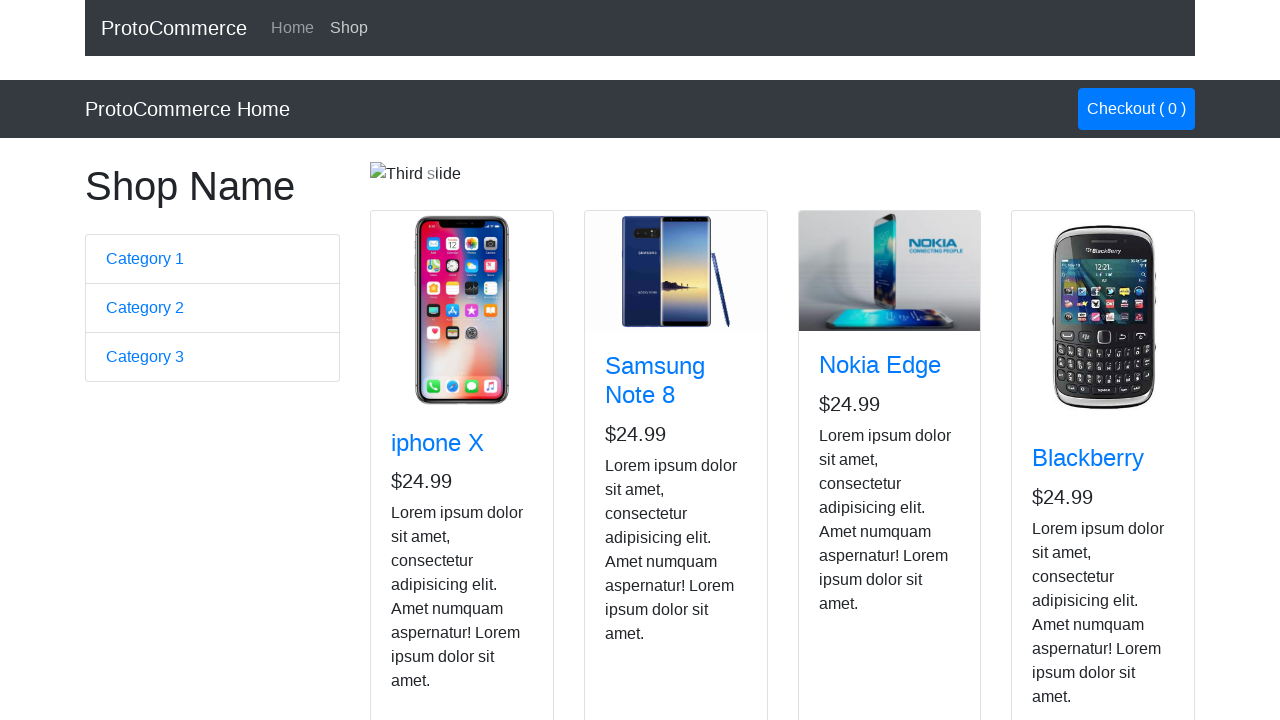

Scrolled to the bottom of the page
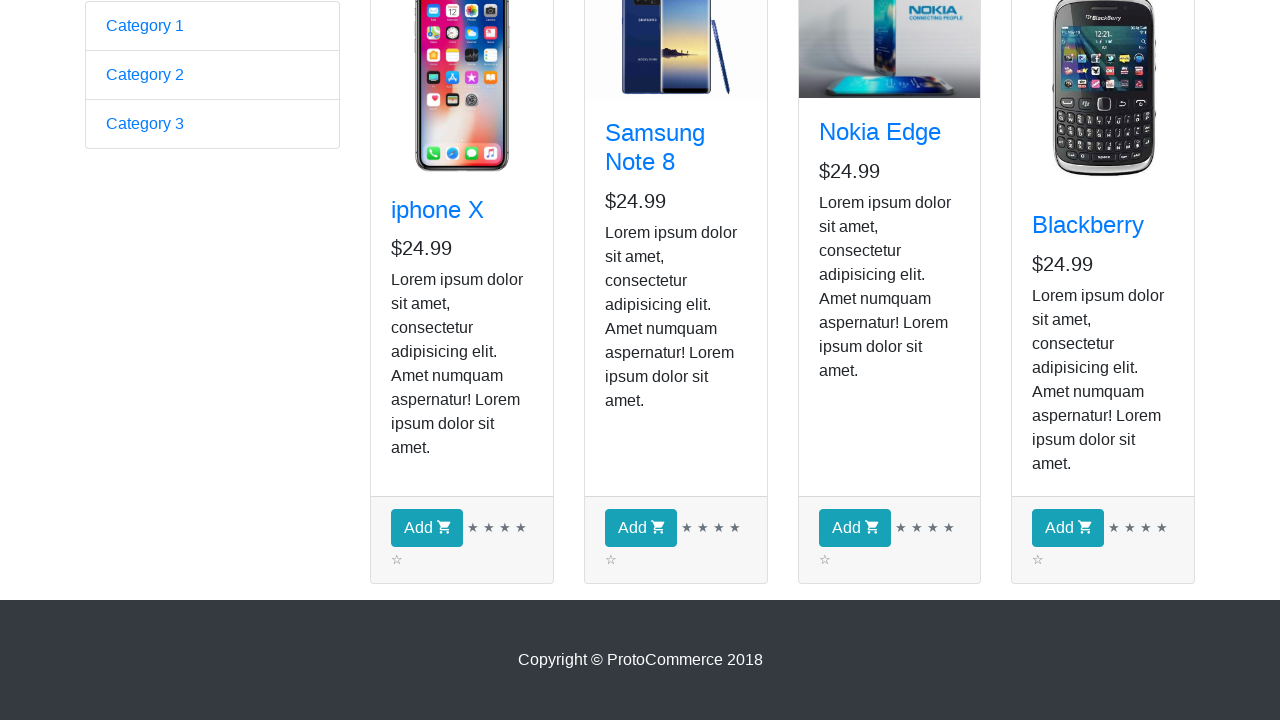

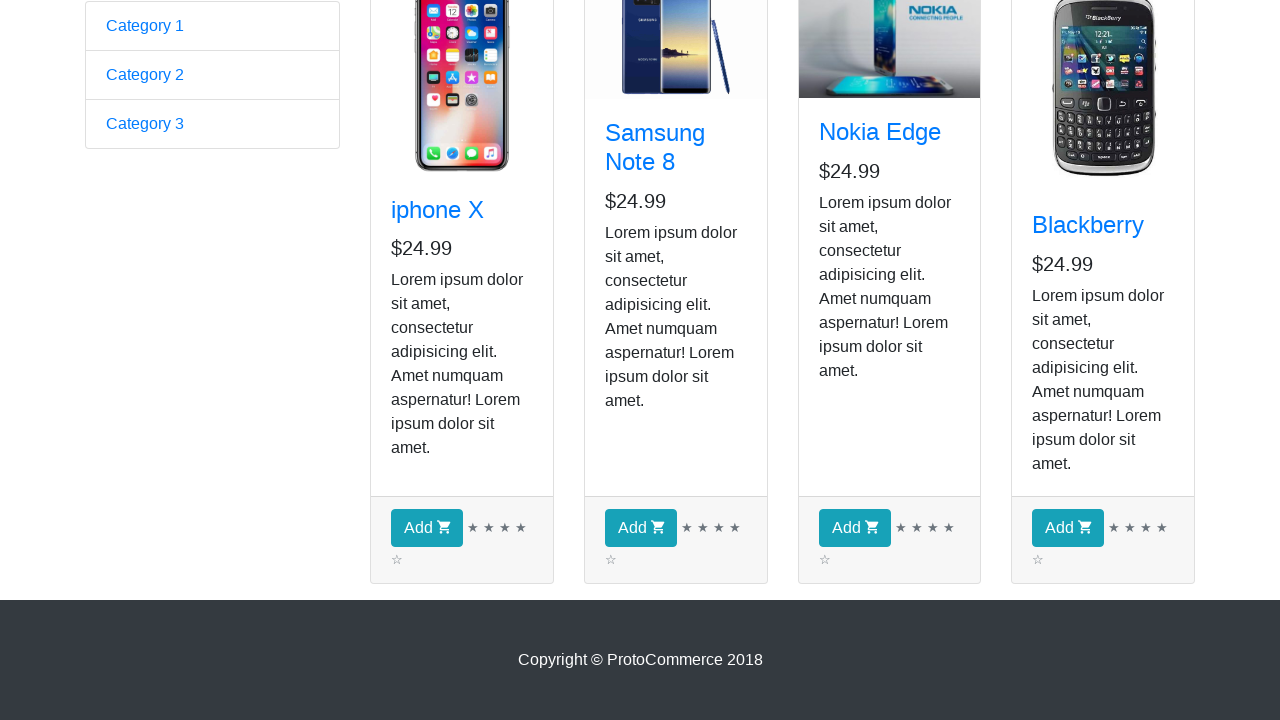